Navigates to Zero Bank login page and verifies that the page title matches the expected value

Starting URL: http://zero.webappsecurity.com/login.html

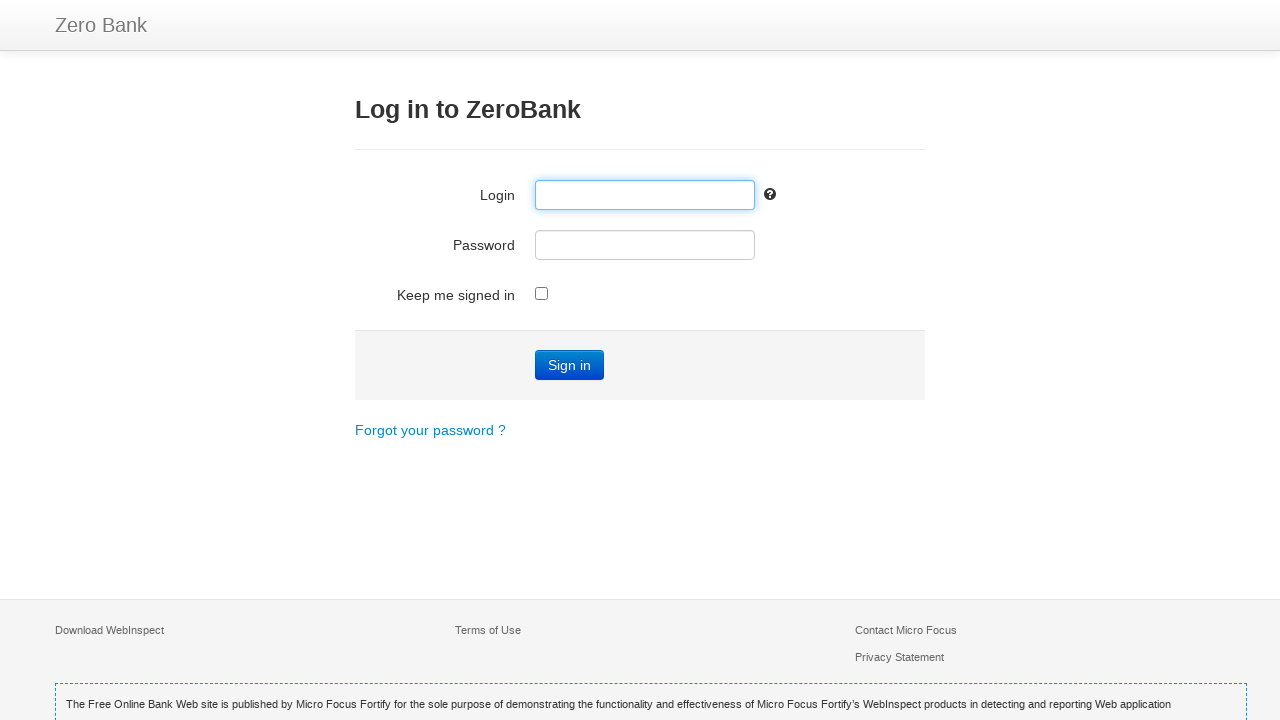

Navigated to Zero Bank login page
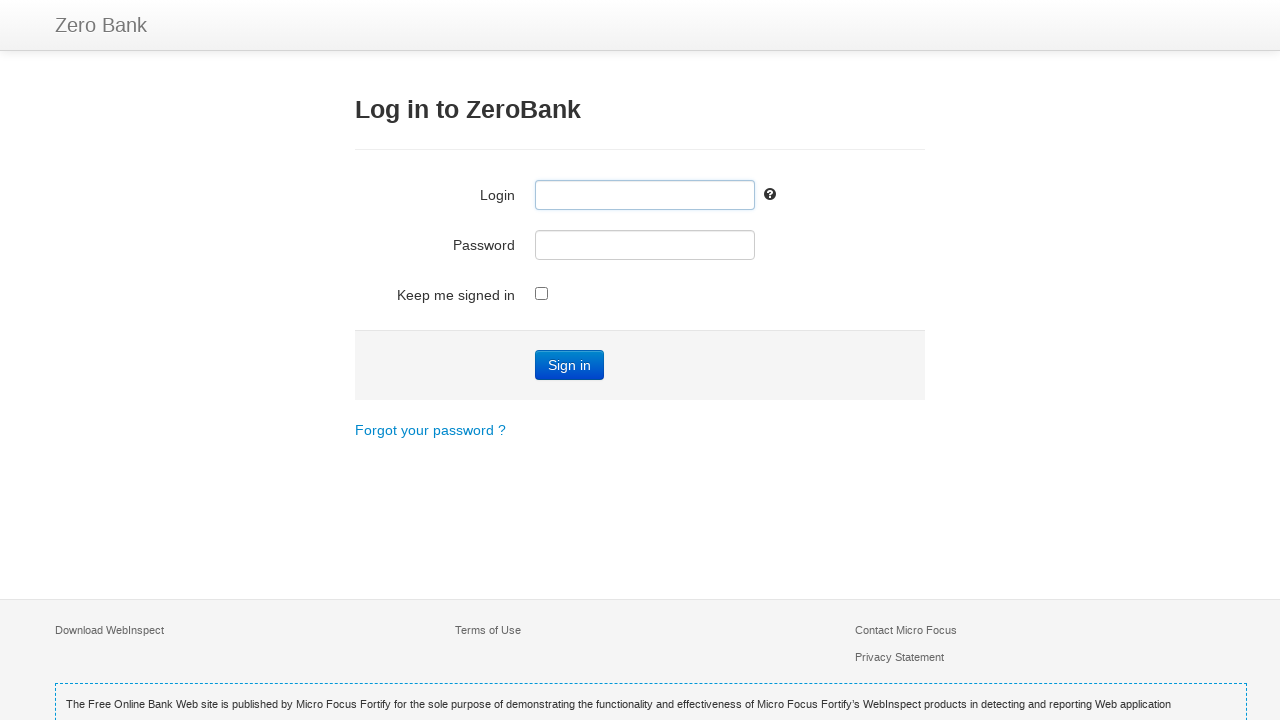

Retrieved page title
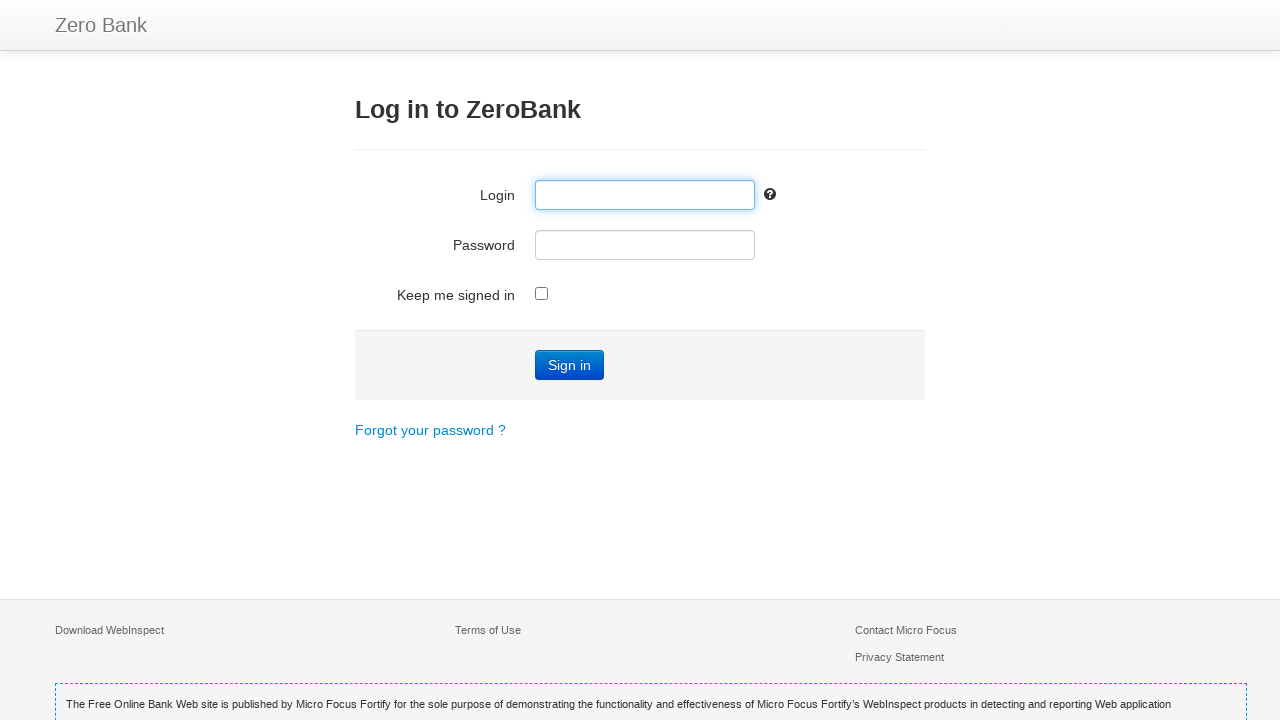

Verified page title matches expected value: 'Zero - Log in'
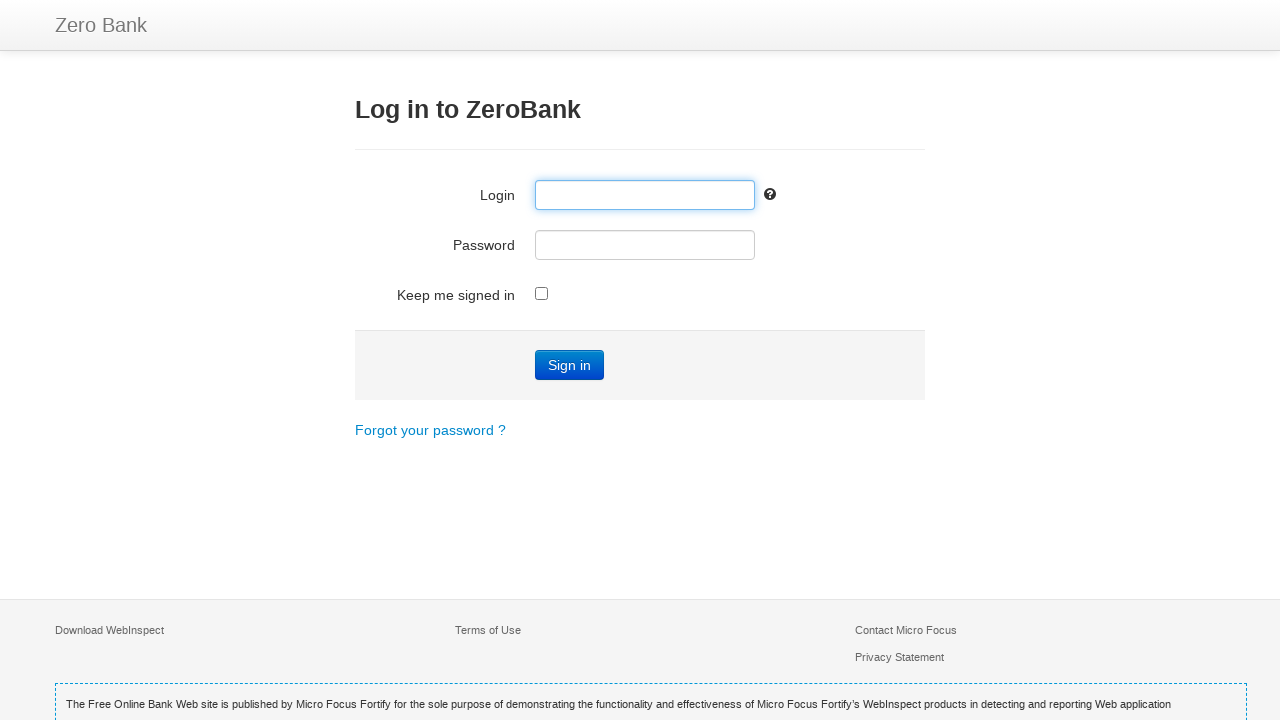

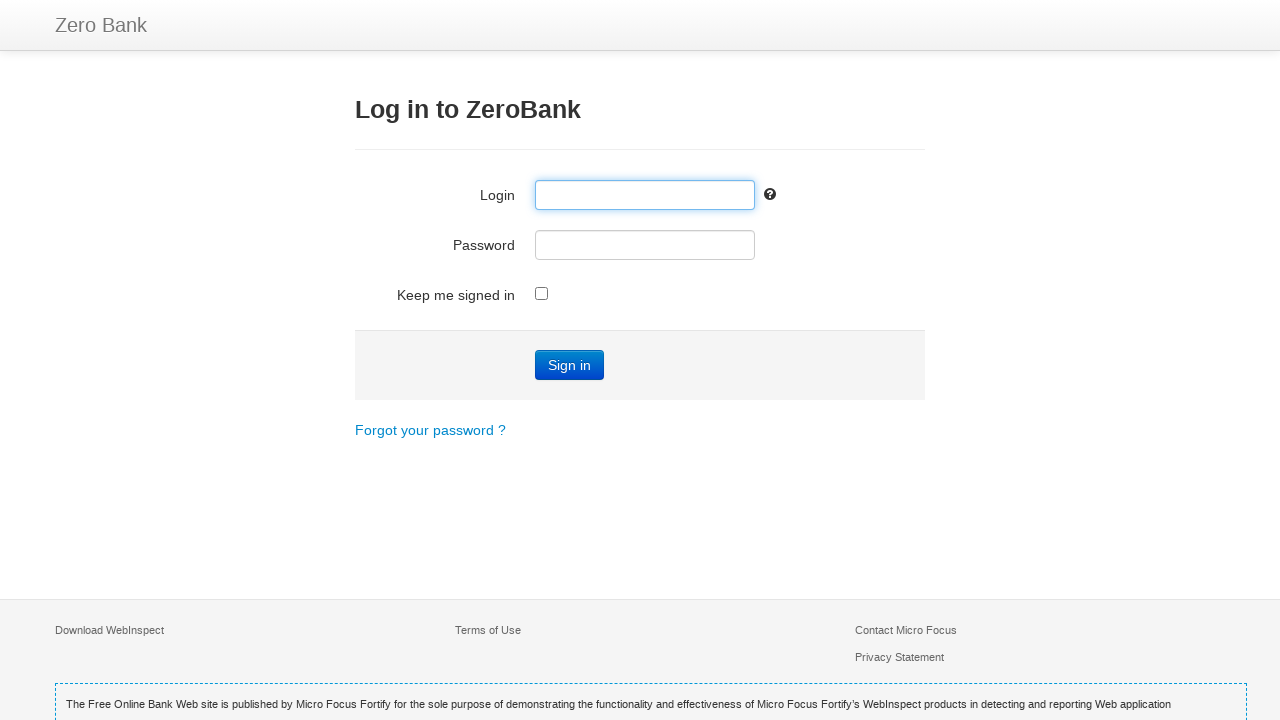